Tests multiple window handling by clicking a link that opens a new window and verifying the new window opens.

Starting URL: https://the-internet.herokuapp.com/

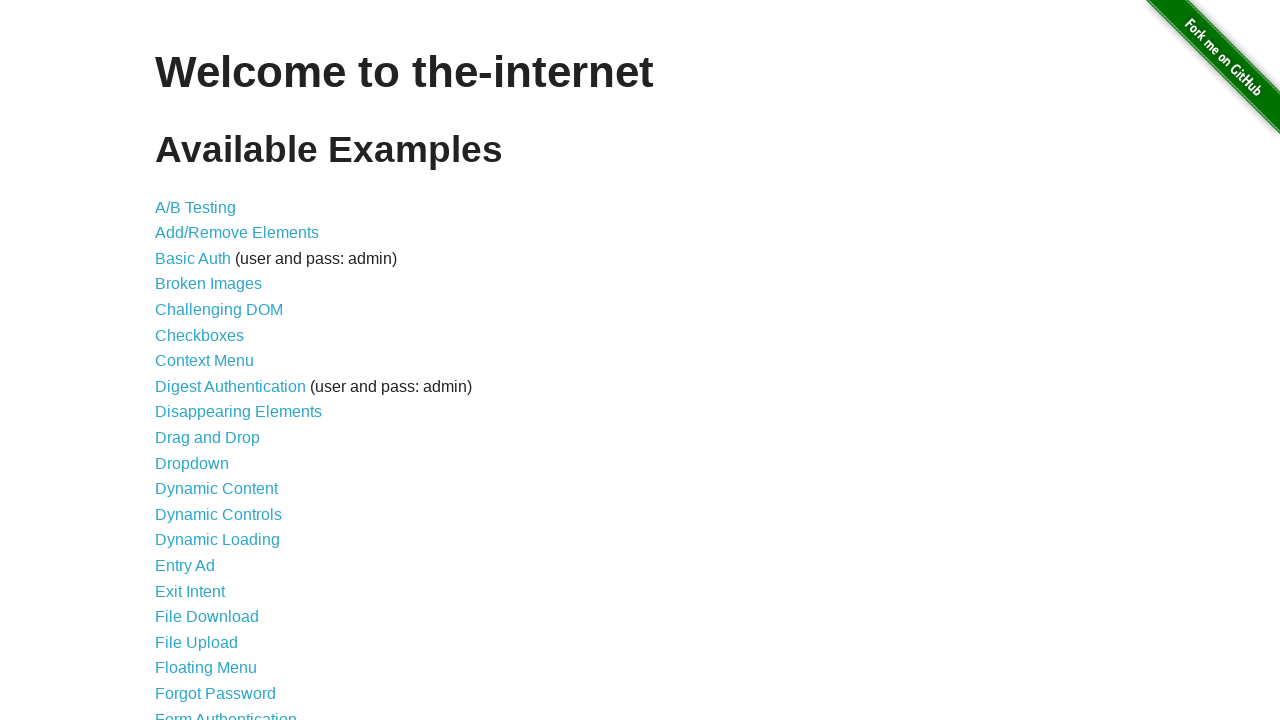

Clicked on Multiple Windows link at (218, 369) on a[href='/windows']
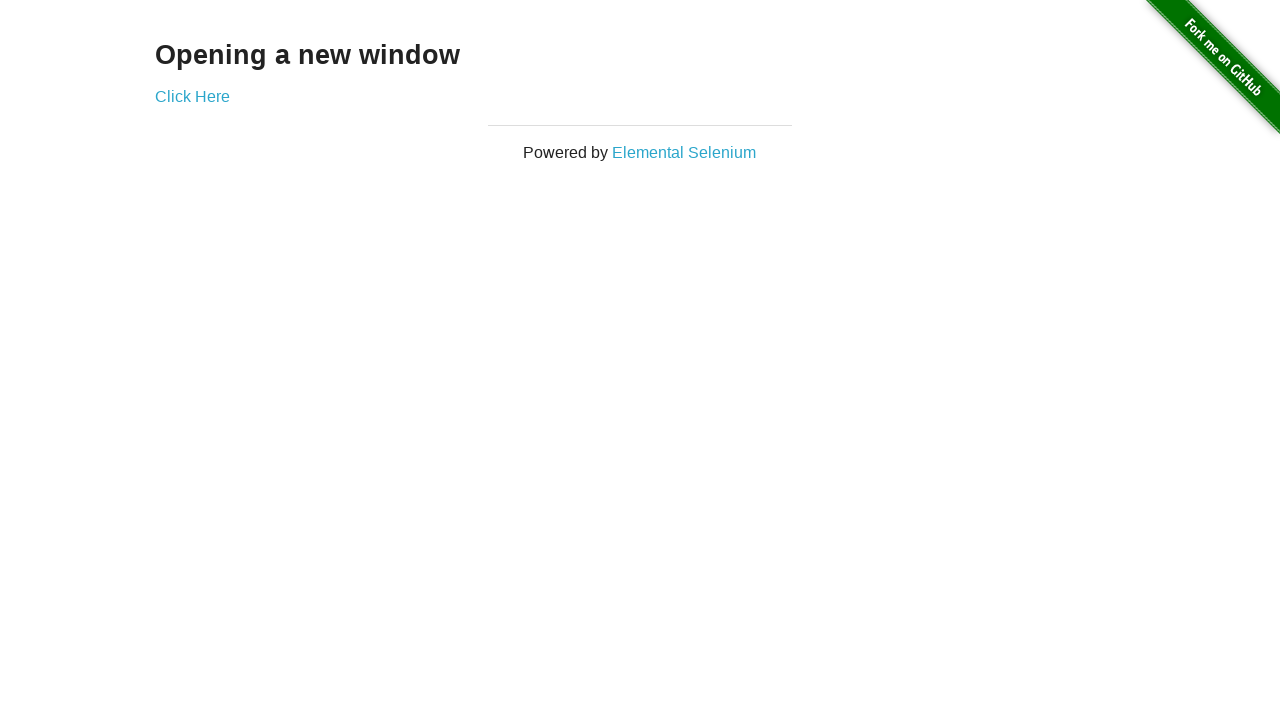

Clicked link to open new window at (192, 96) on a[href='/windows/new']
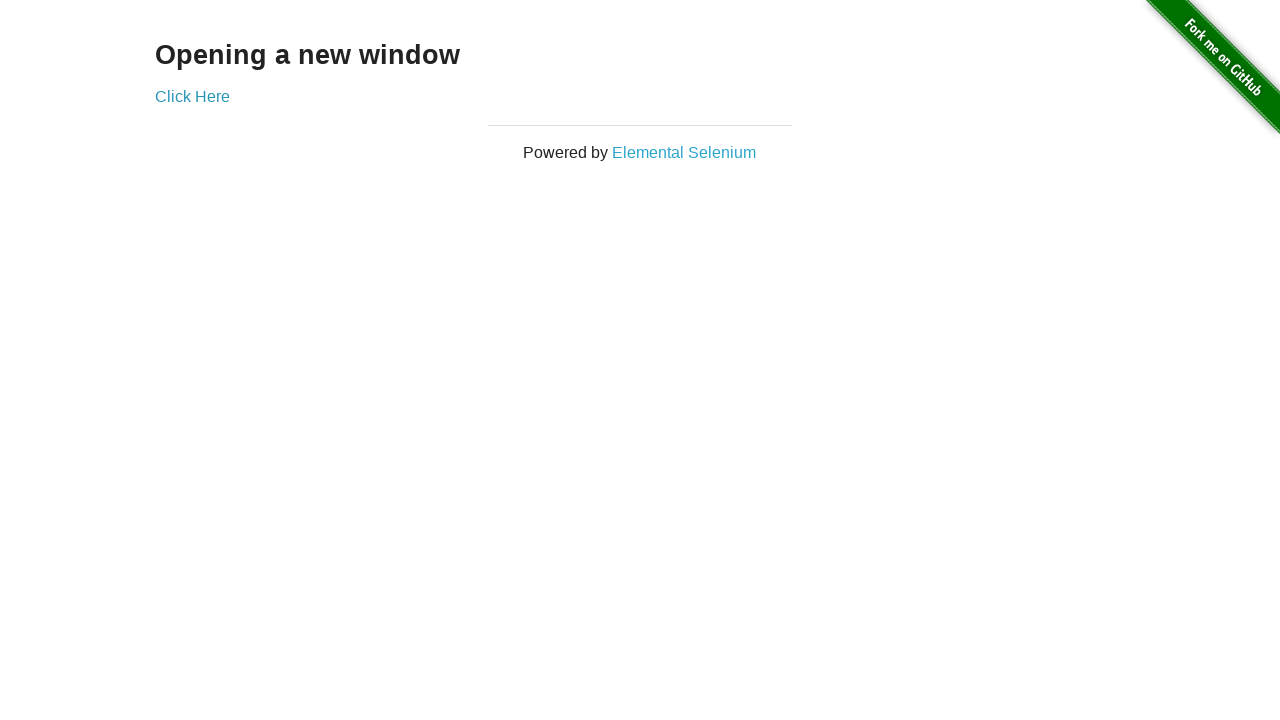

New window opened and reference obtained
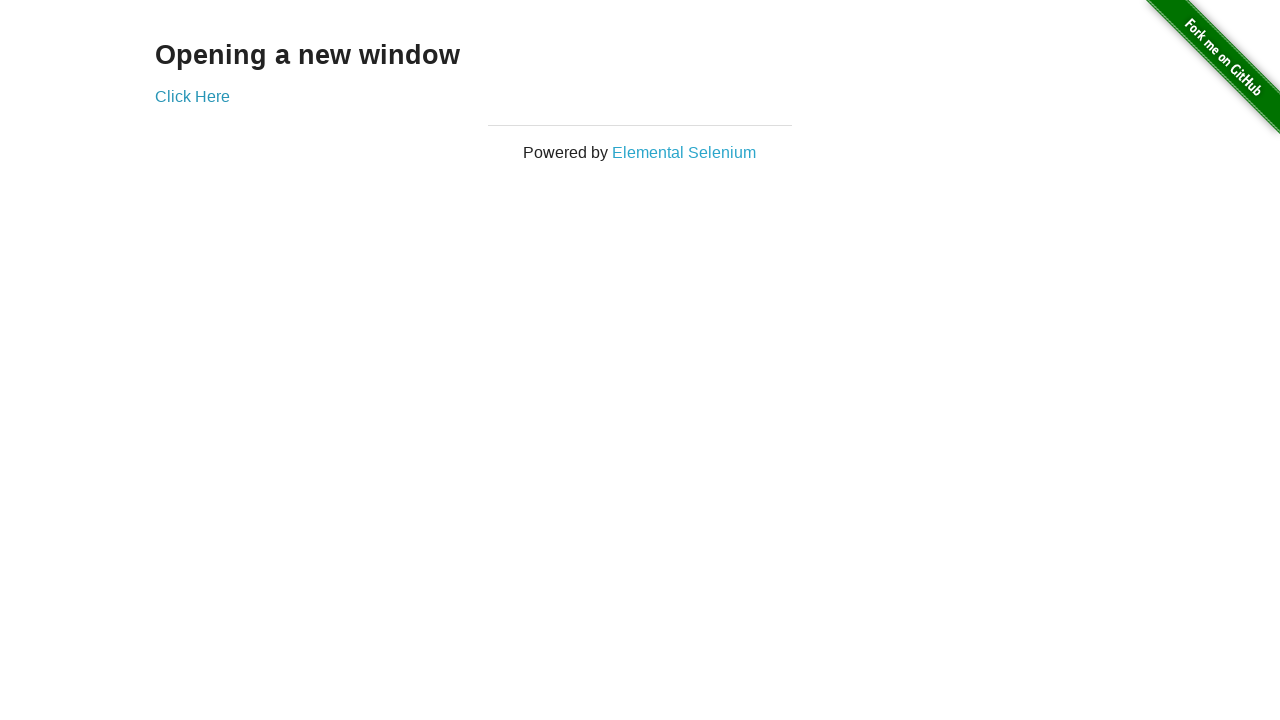

New window finished loading
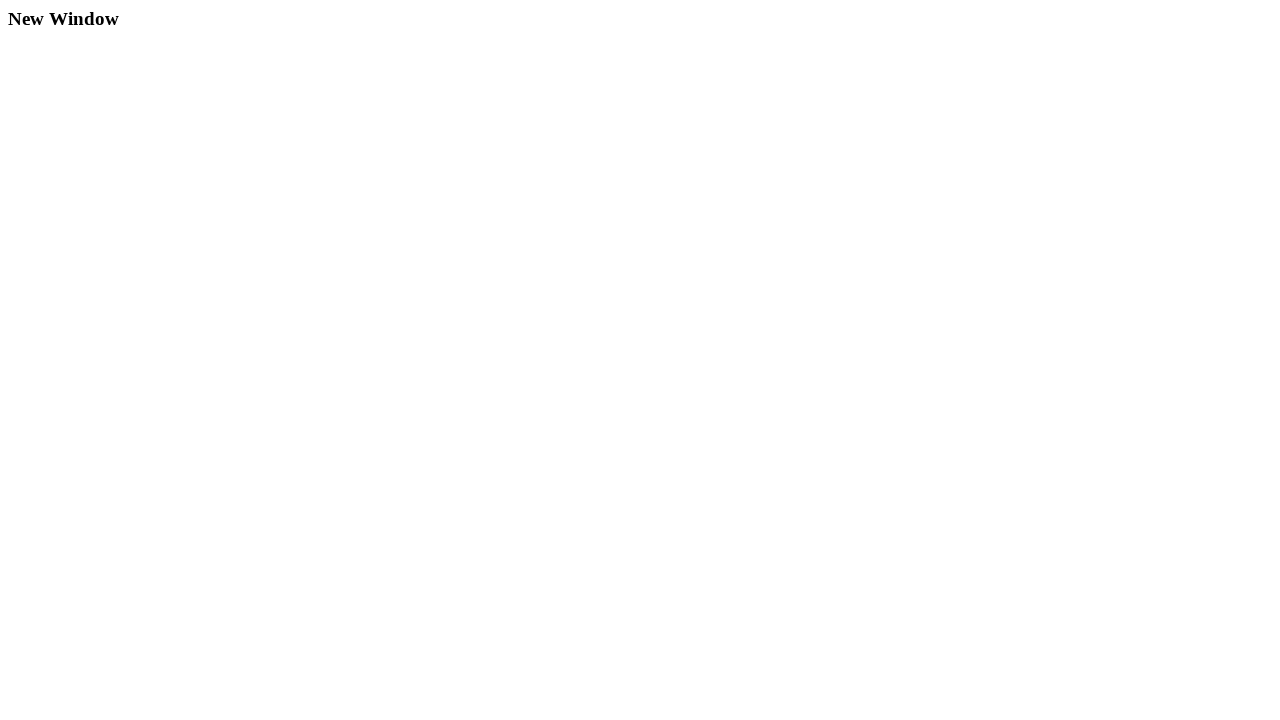

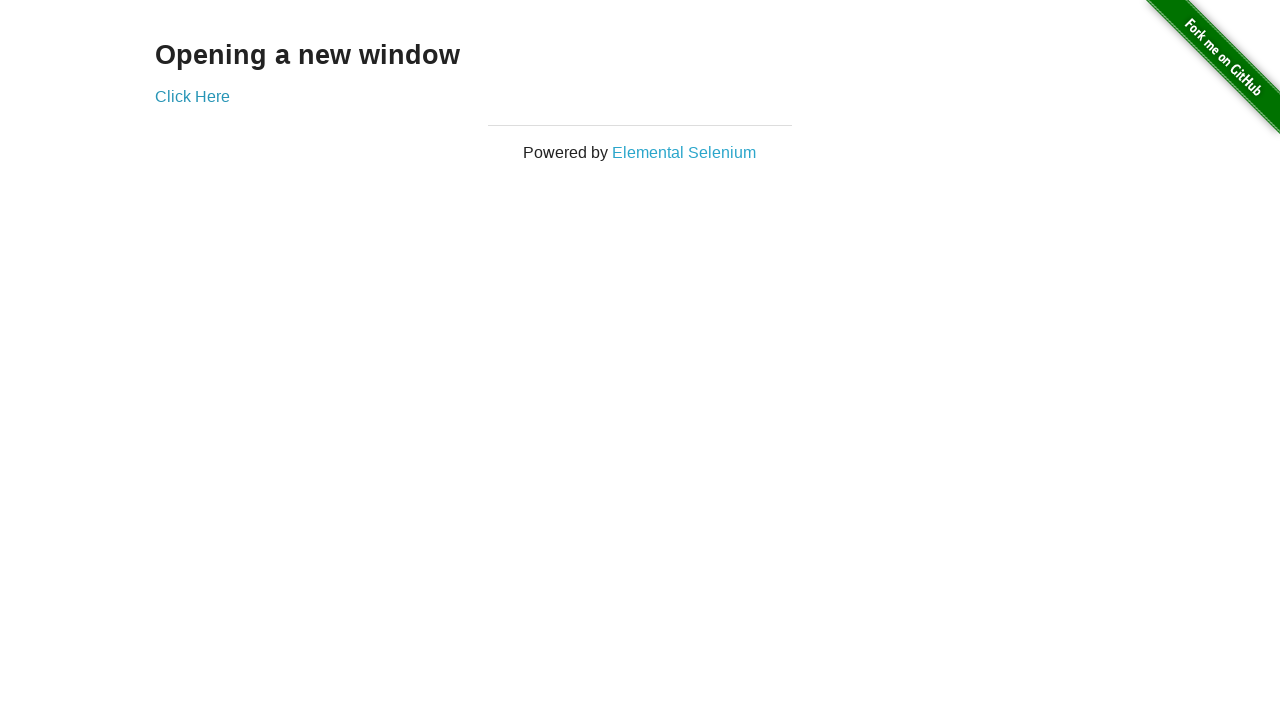